Tests clearing the complete state of all items by checking and unchecking toggle all

Starting URL: https://demo.playwright.dev/todomvc

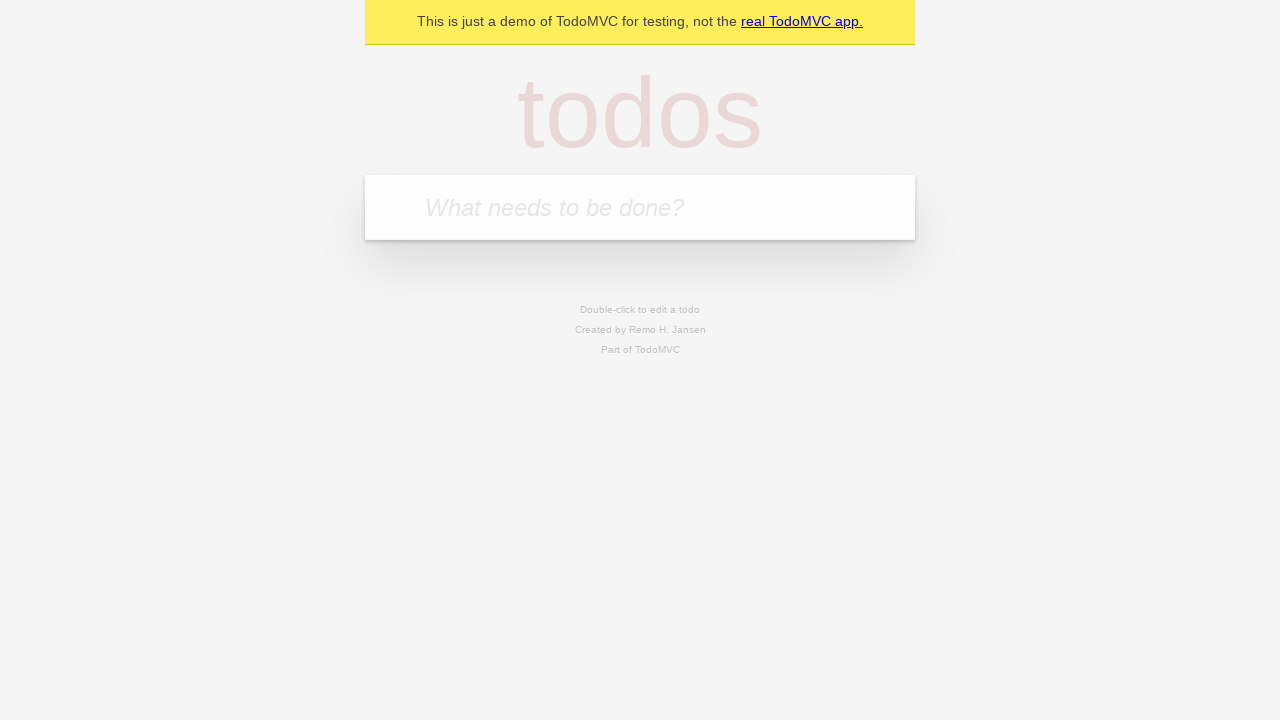

Filled todo input with 'buy some cheese' on internal:attr=[placeholder="What needs to be done?"i]
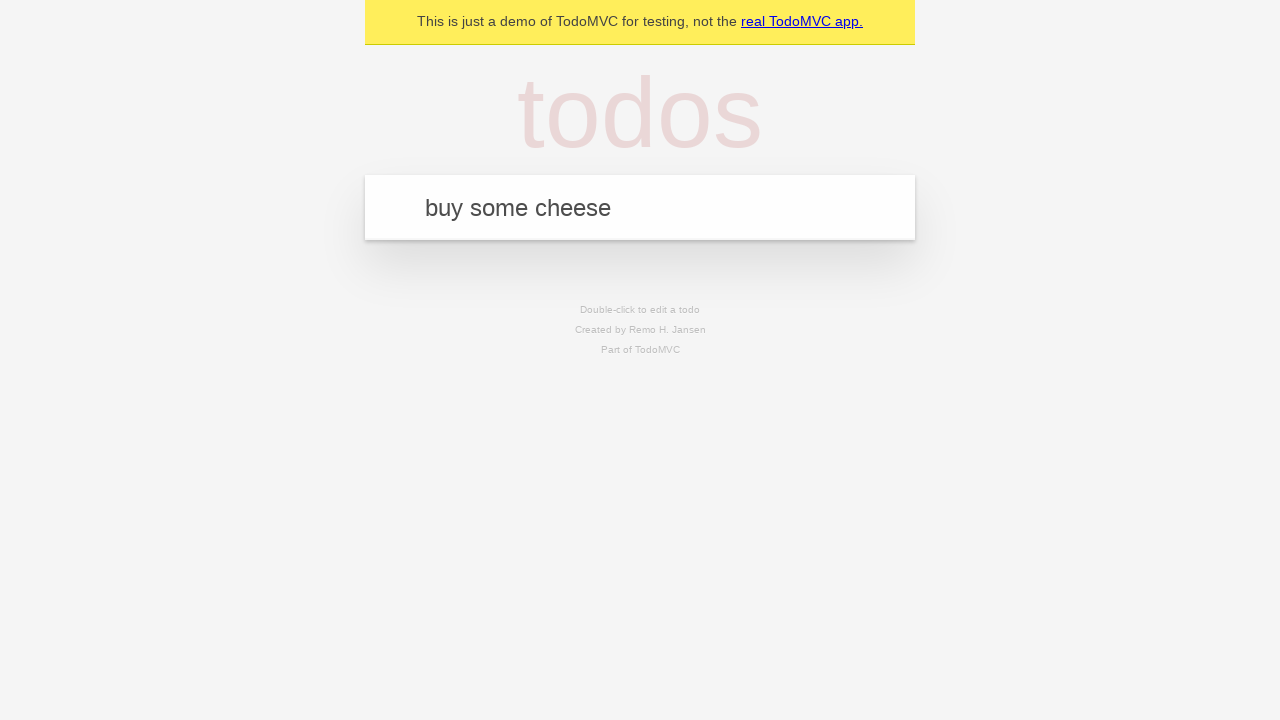

Pressed Enter to create first todo on internal:attr=[placeholder="What needs to be done?"i]
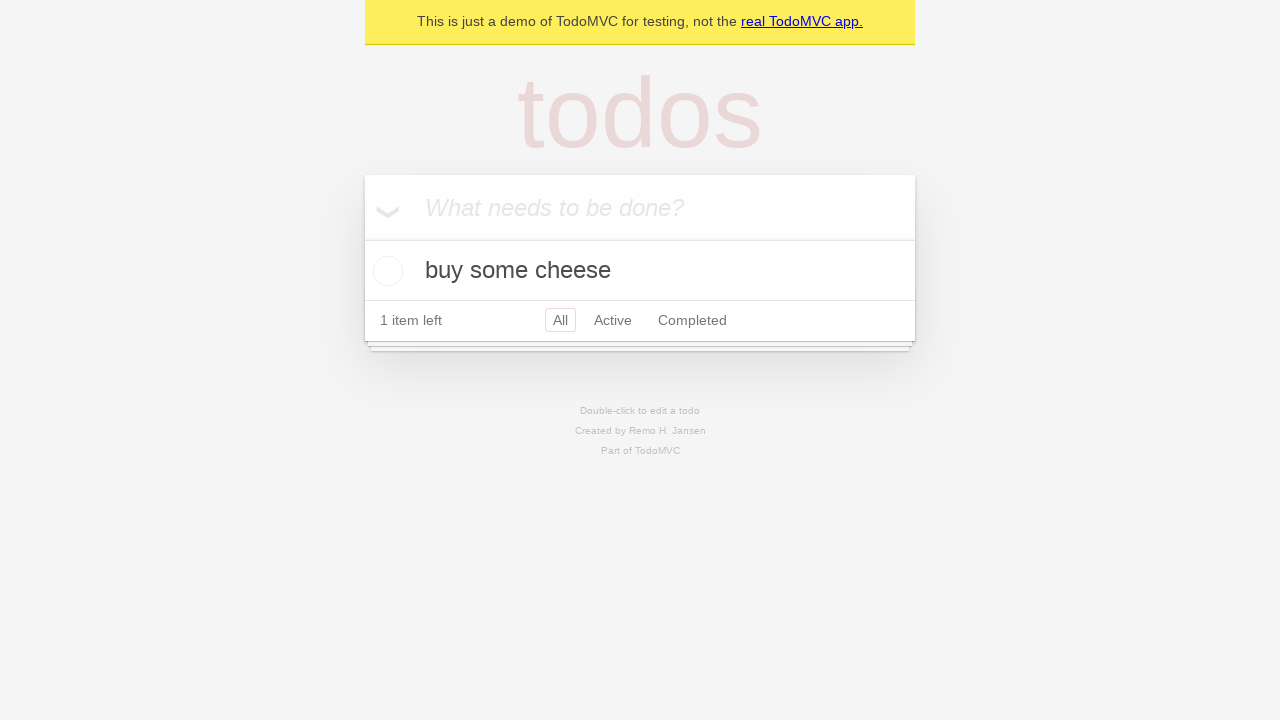

Filled todo input with 'feed the cat' on internal:attr=[placeholder="What needs to be done?"i]
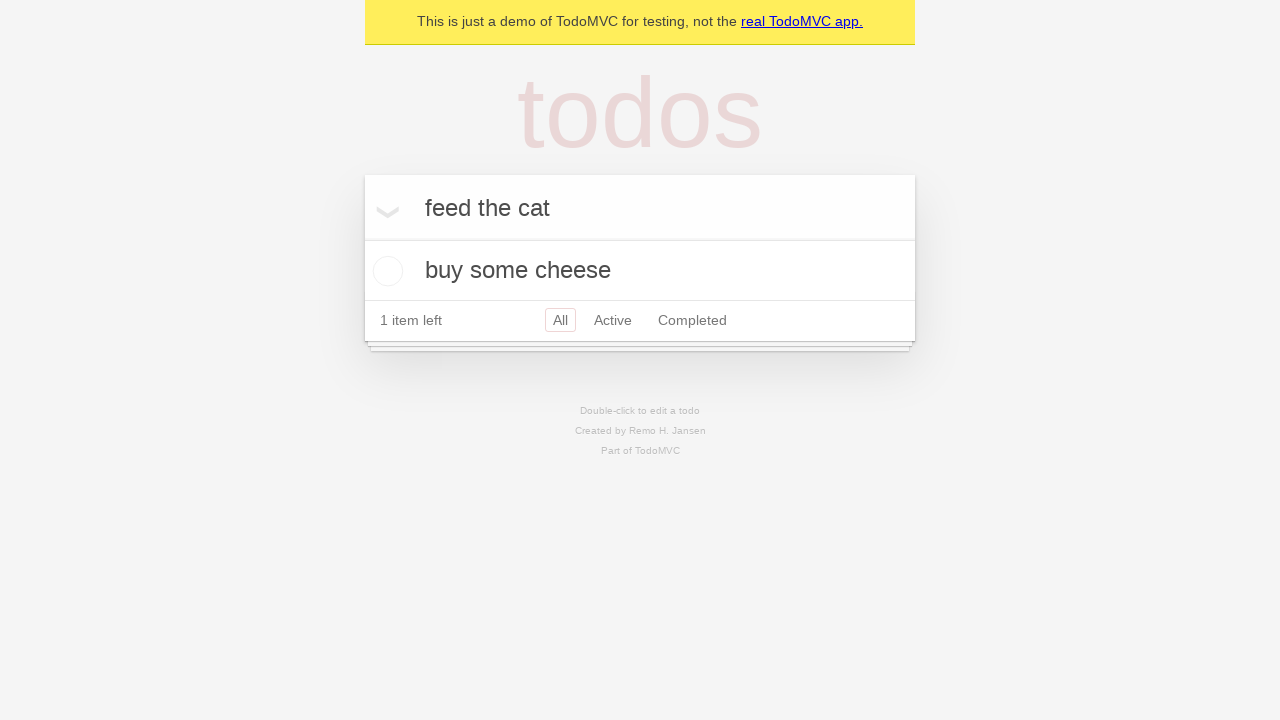

Pressed Enter to create second todo on internal:attr=[placeholder="What needs to be done?"i]
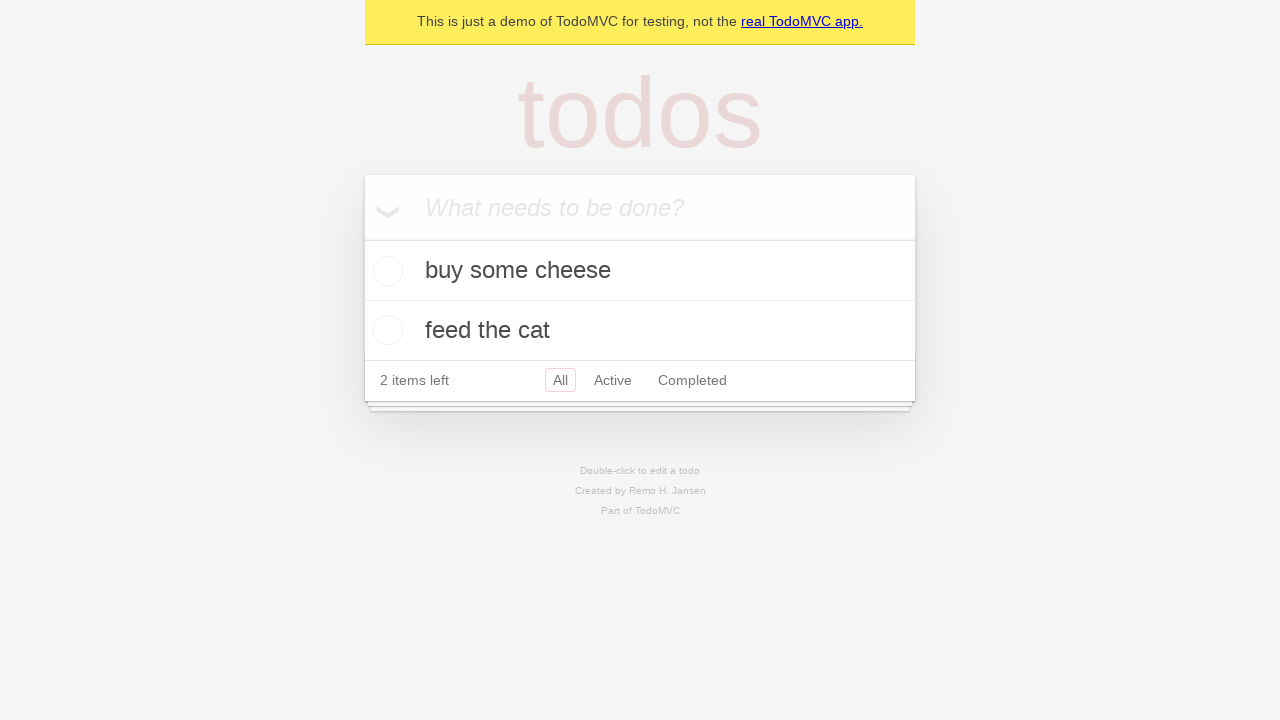

Filled todo input with 'book a doctors appointment' on internal:attr=[placeholder="What needs to be done?"i]
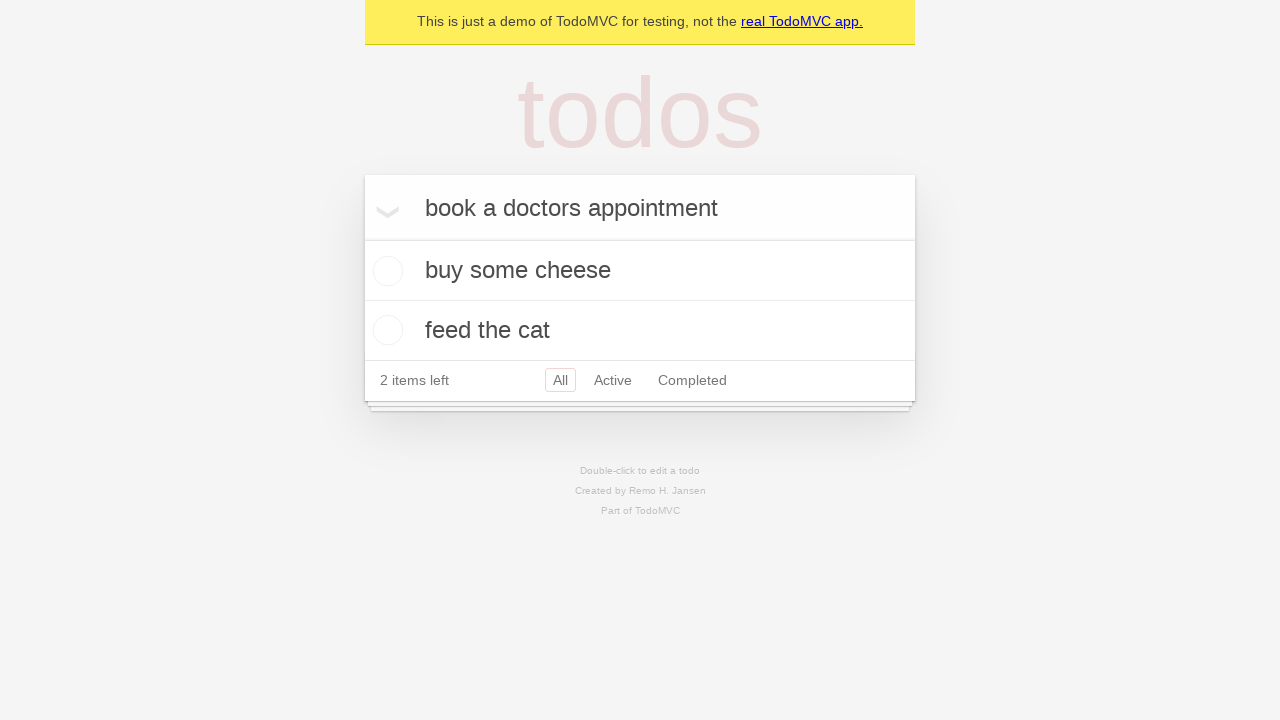

Pressed Enter to create third todo on internal:attr=[placeholder="What needs to be done?"i]
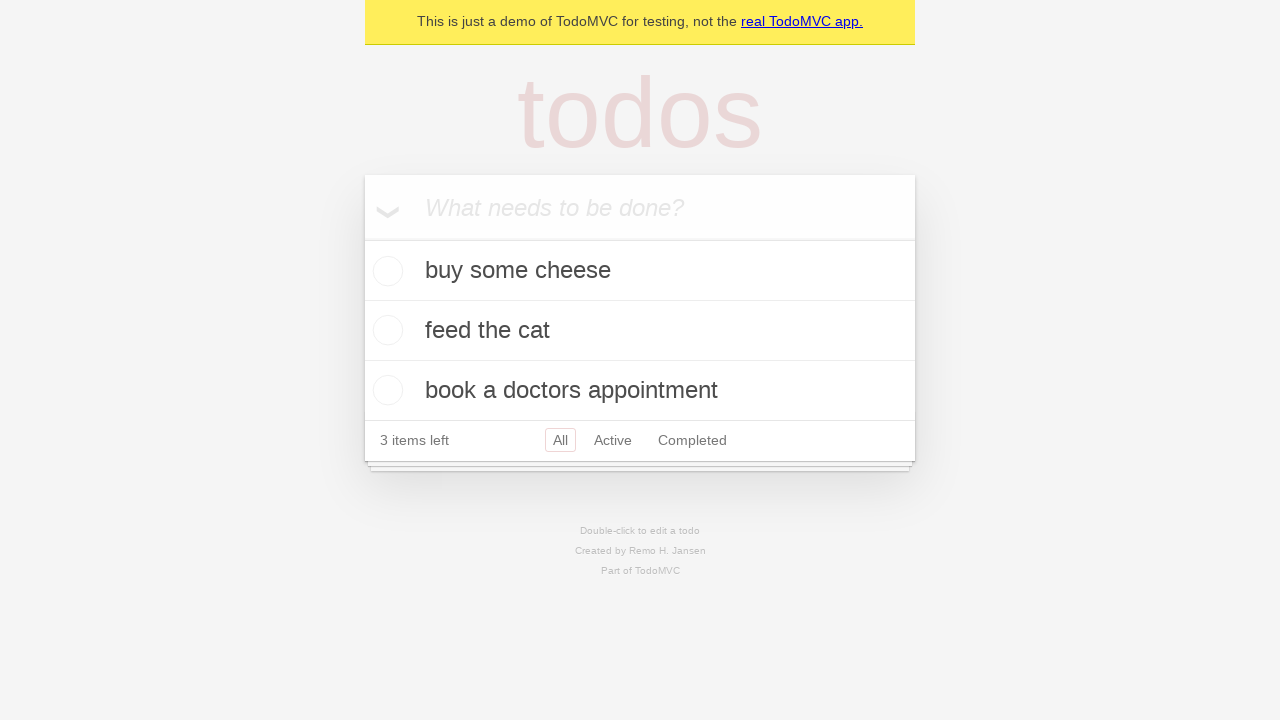

Checked 'Mark all as complete' toggle to complete all todos at (362, 238) on internal:label="Mark all as complete"i
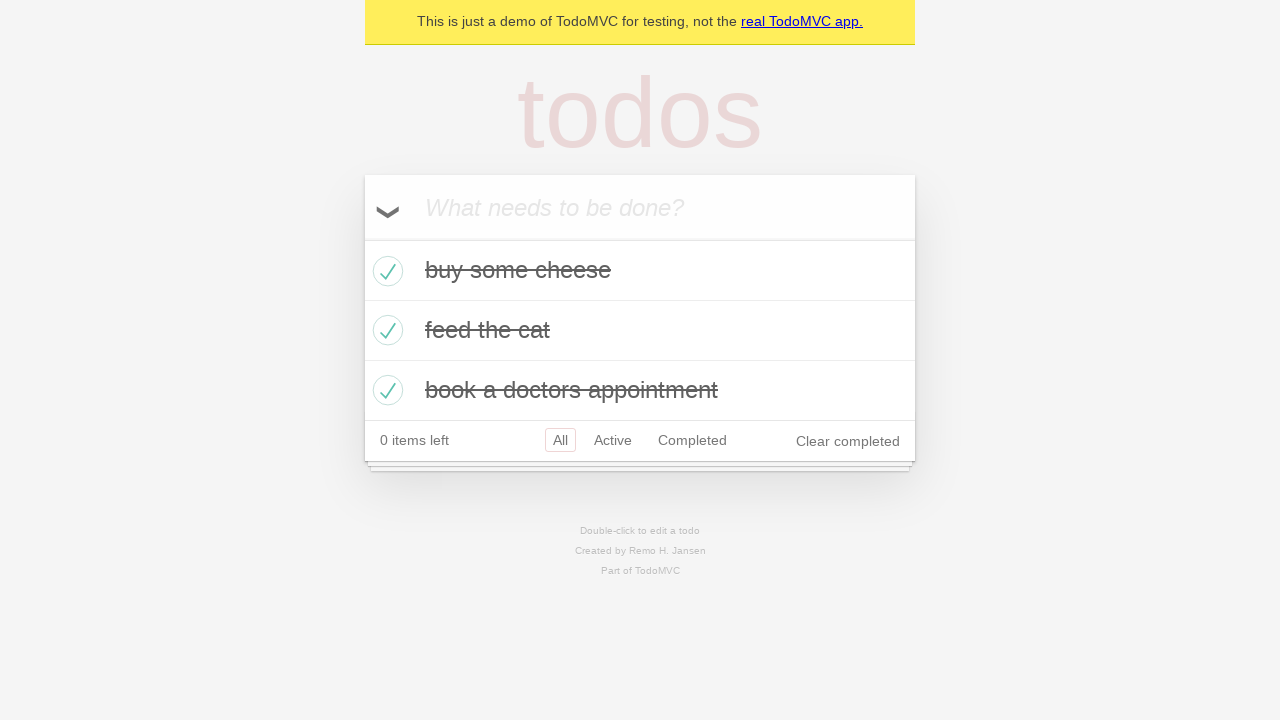

Unchecked 'Mark all as complete' toggle to clear complete state of all todos at (362, 238) on internal:label="Mark all as complete"i
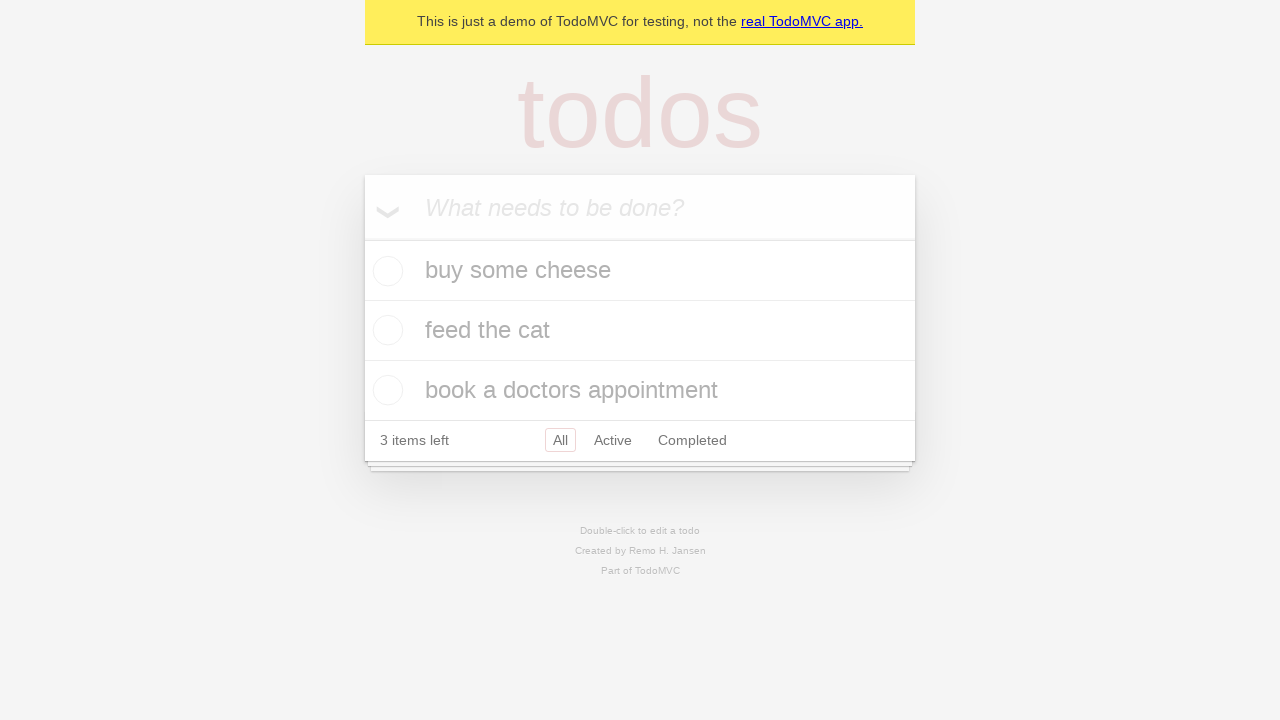

Waited for todo items to be rendered in uncompleted state
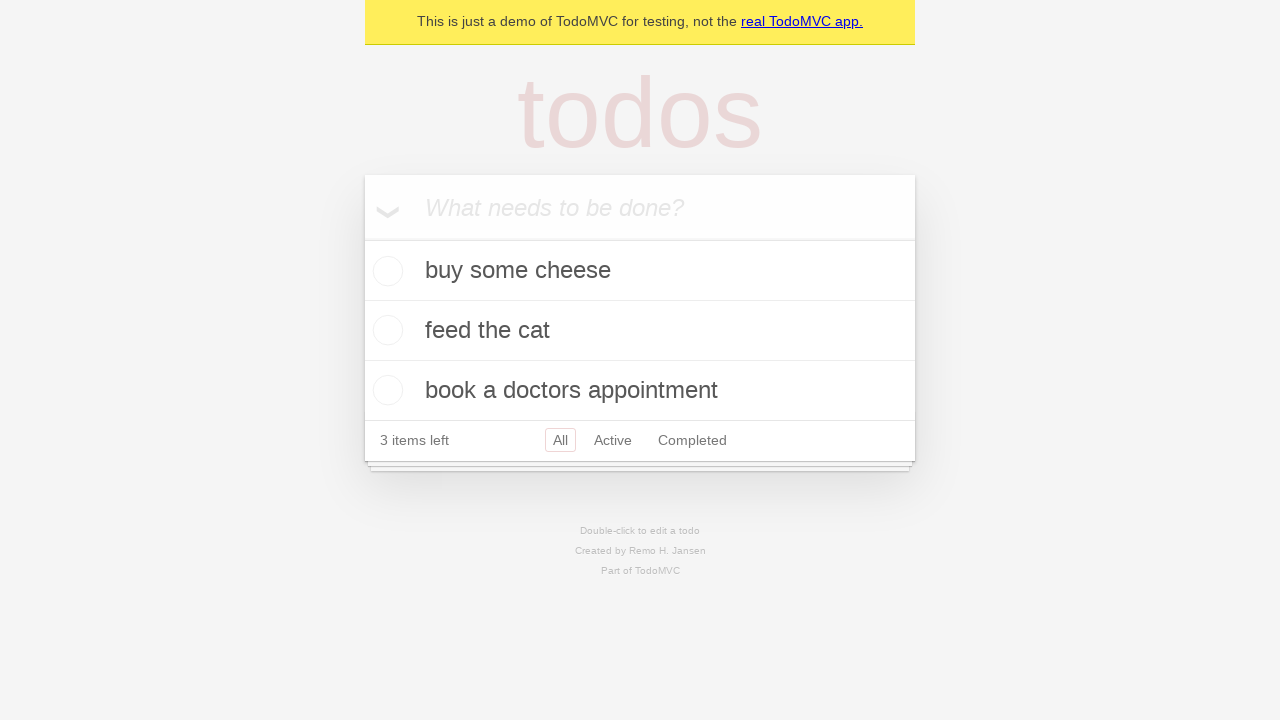

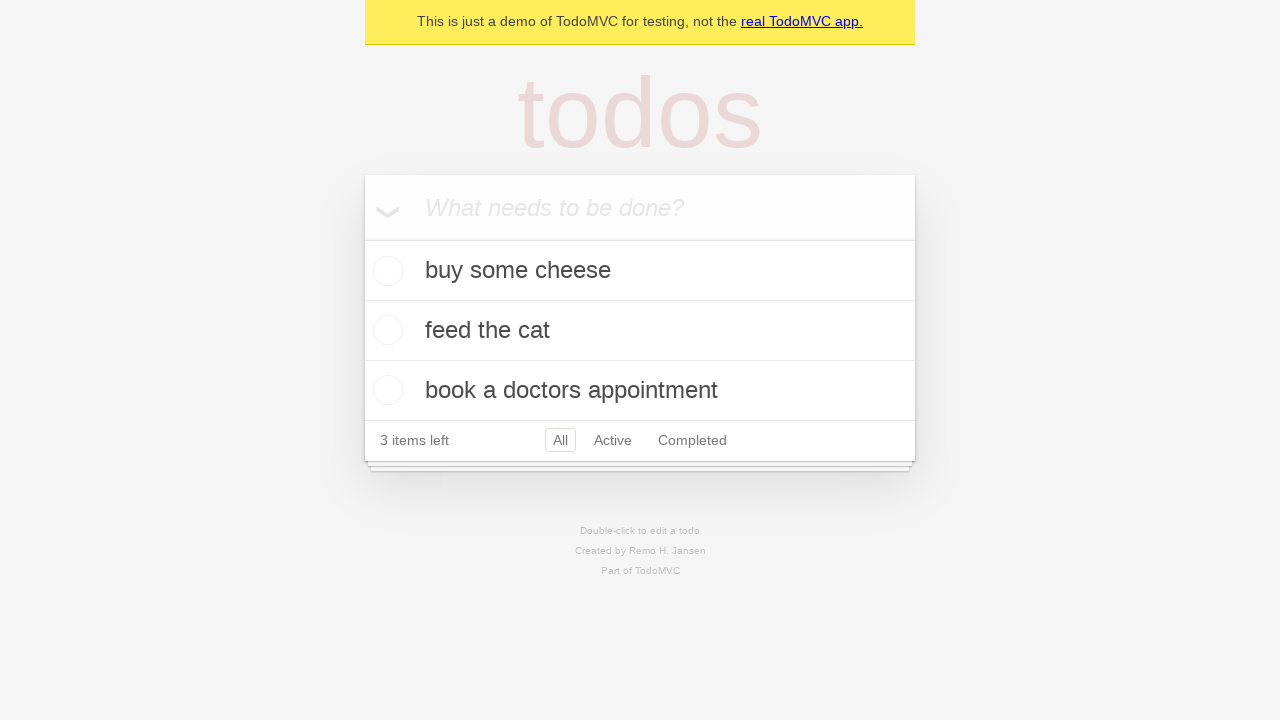